Tests Last Name field validation with lowercase characters length between 10-20

Starting URL: https://buggy.justtestit.org/register

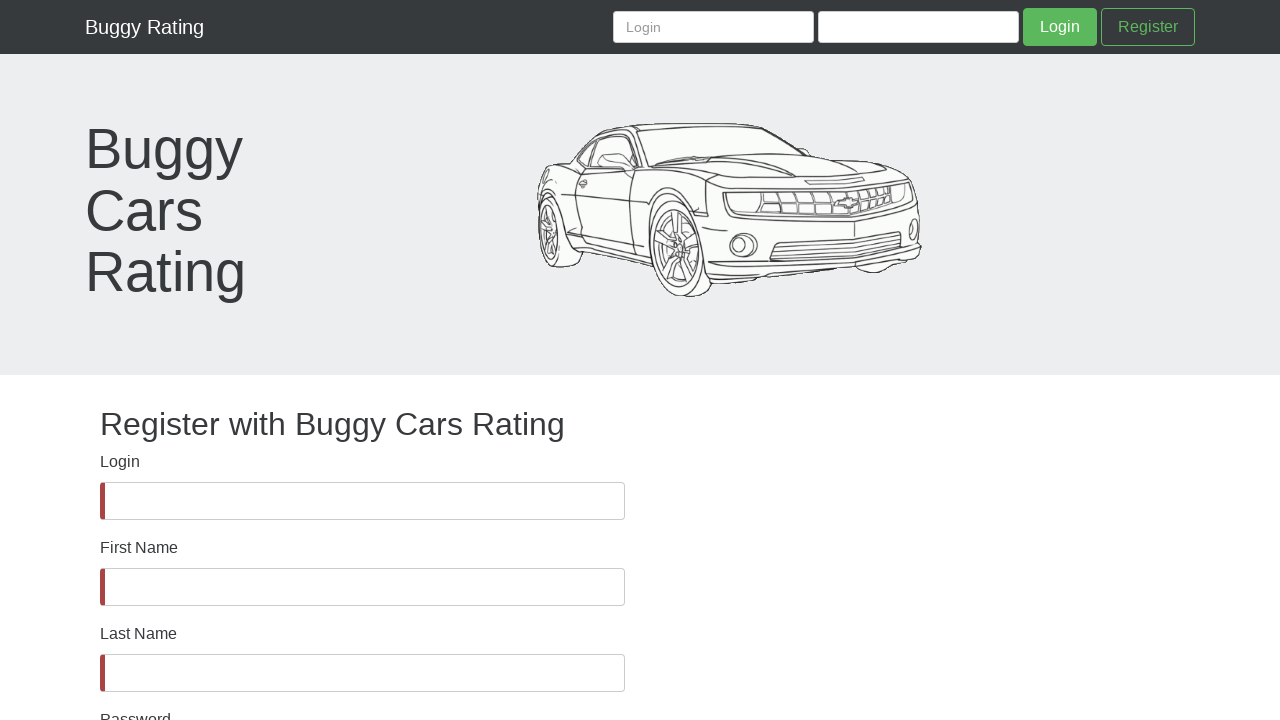

Waited for lastName field to be visible
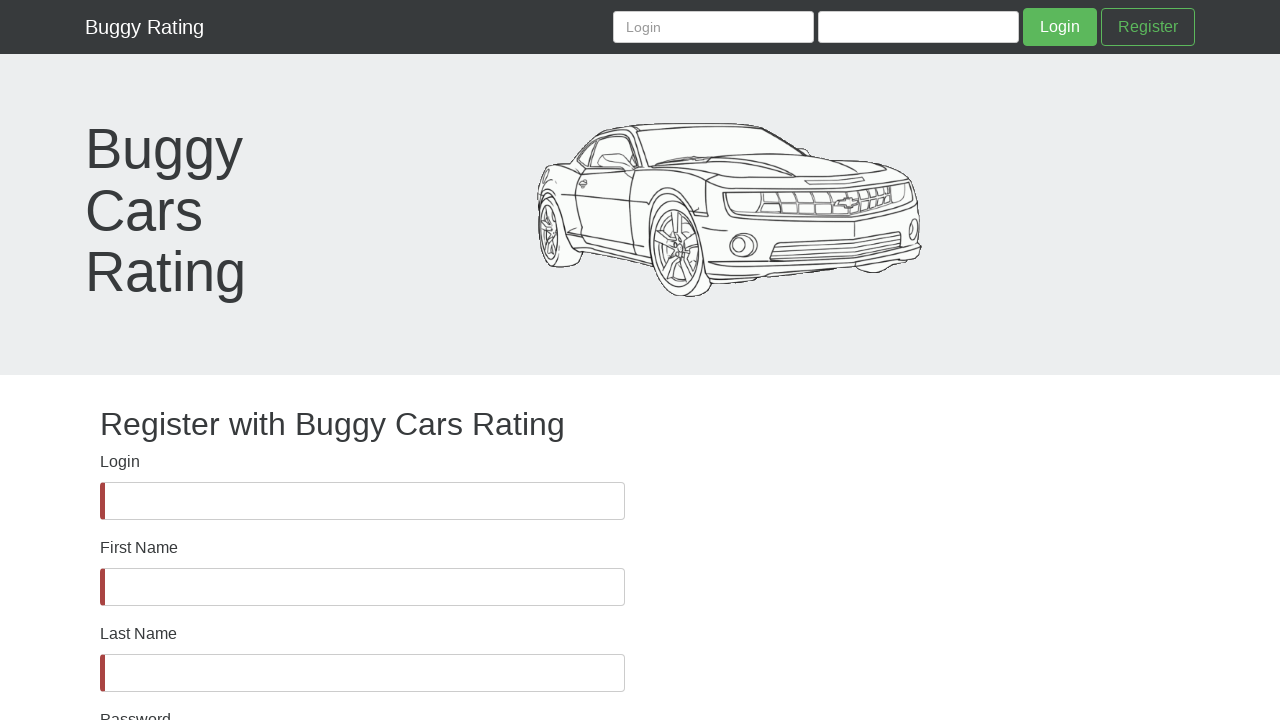

Filled lastName field with lowercase characters 'gjbhfihfrertt' (13 characters, within 10-20 range) on #lastName
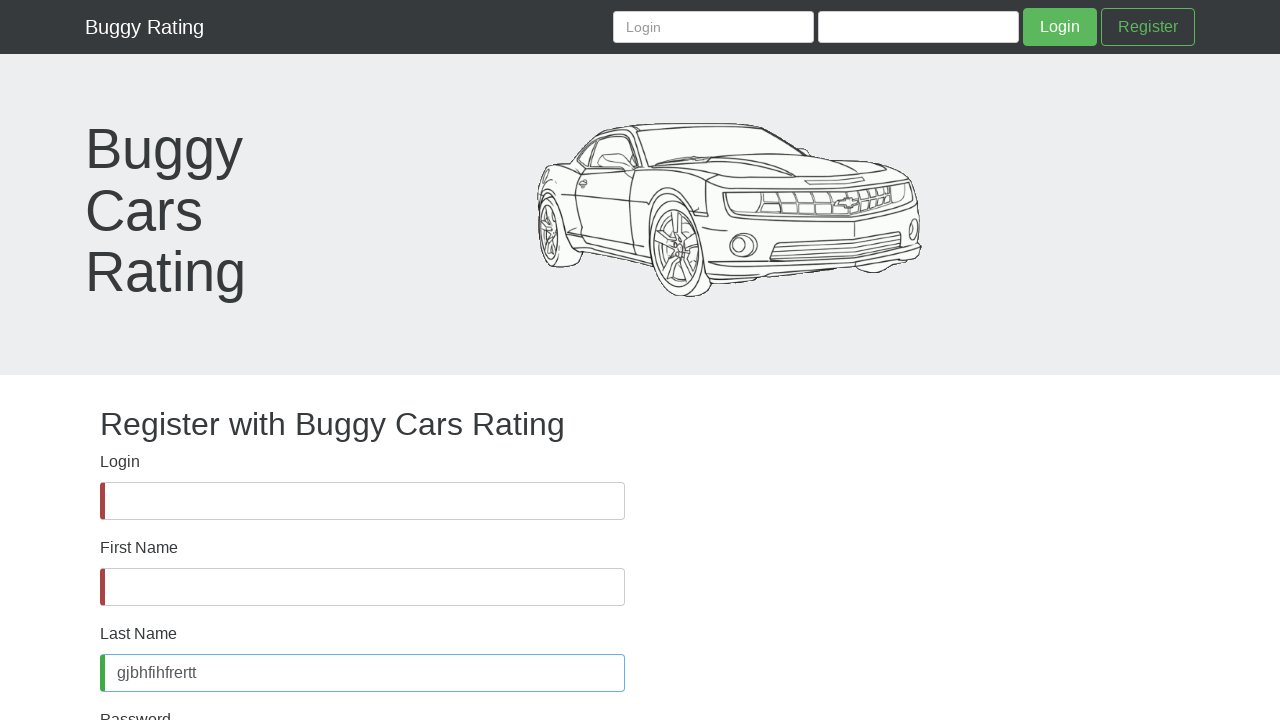

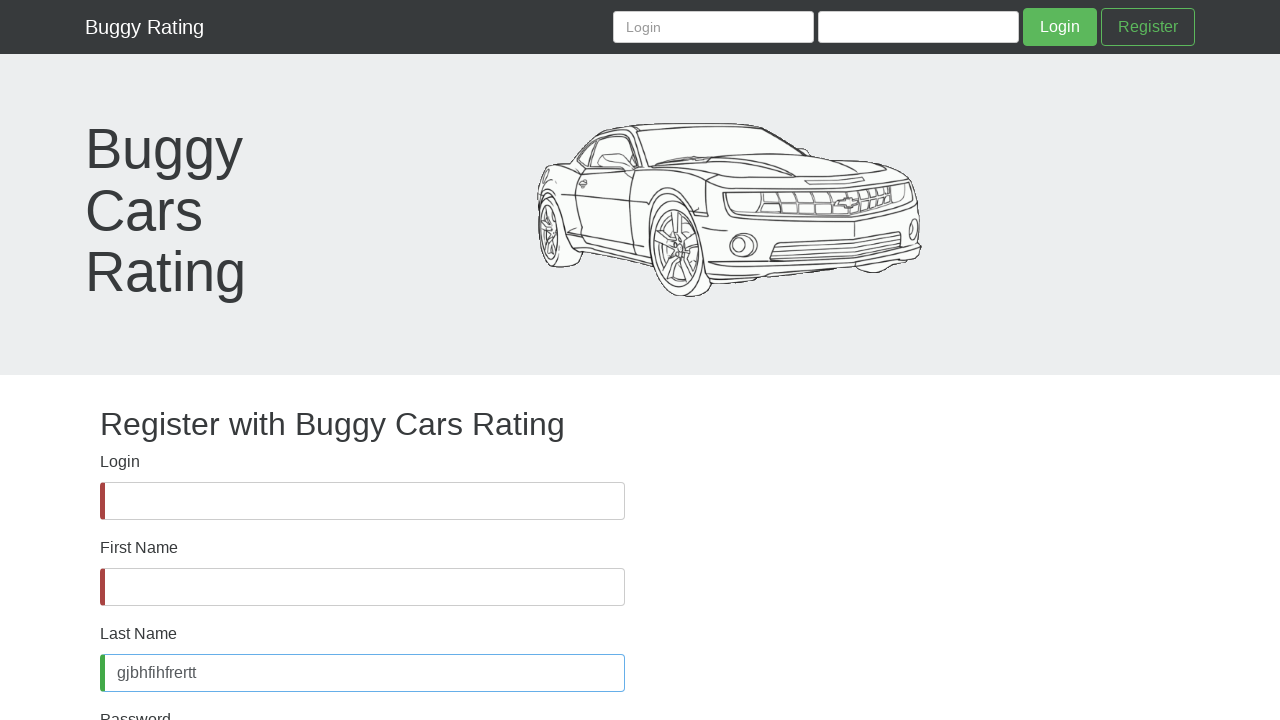